Tests file upload functionality by uploading a sample text file and validating that the file name appears after successful upload.

Starting URL: https://the-internet.herokuapp.com/upload

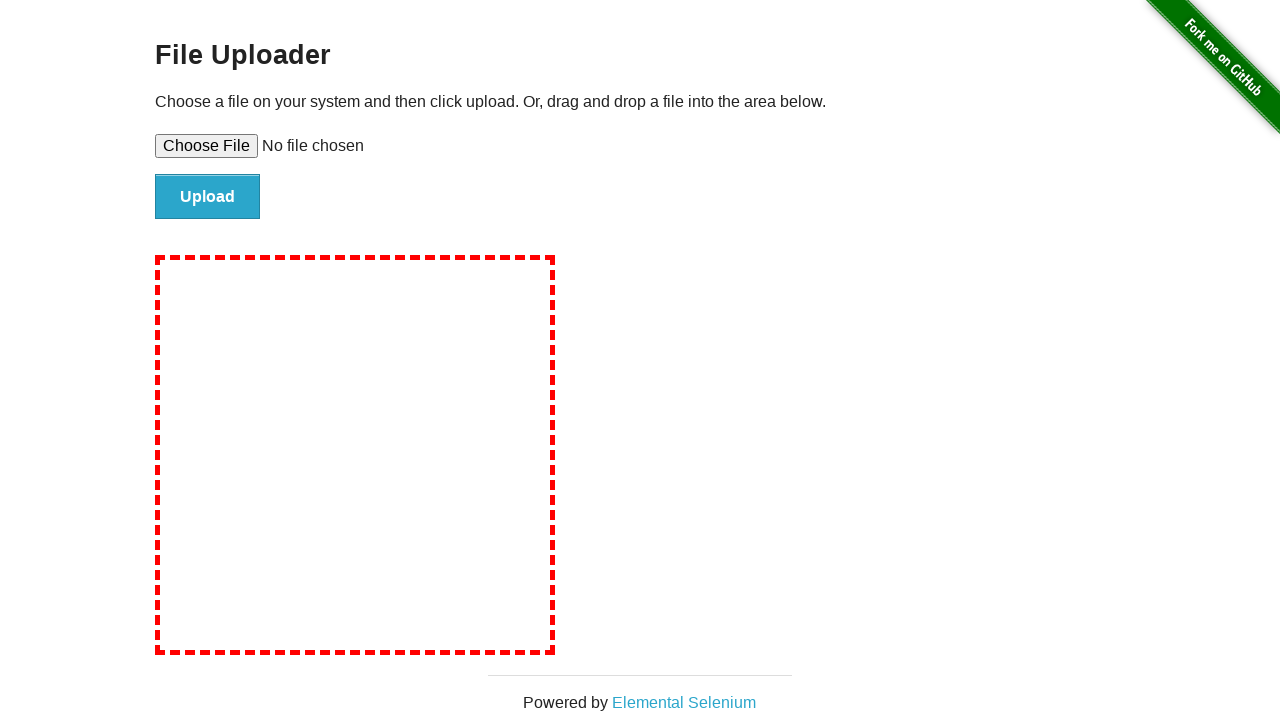

Created temporary text file for upload testing
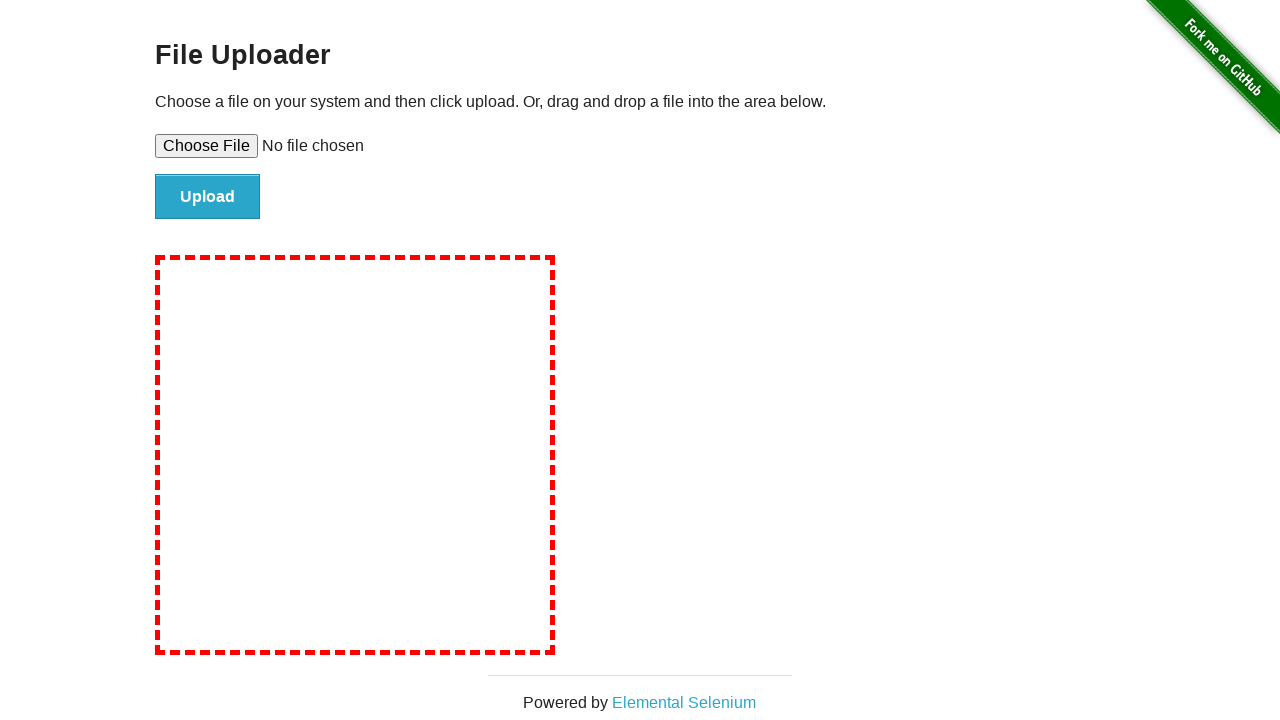

Set input file to sample_upload_test.txt
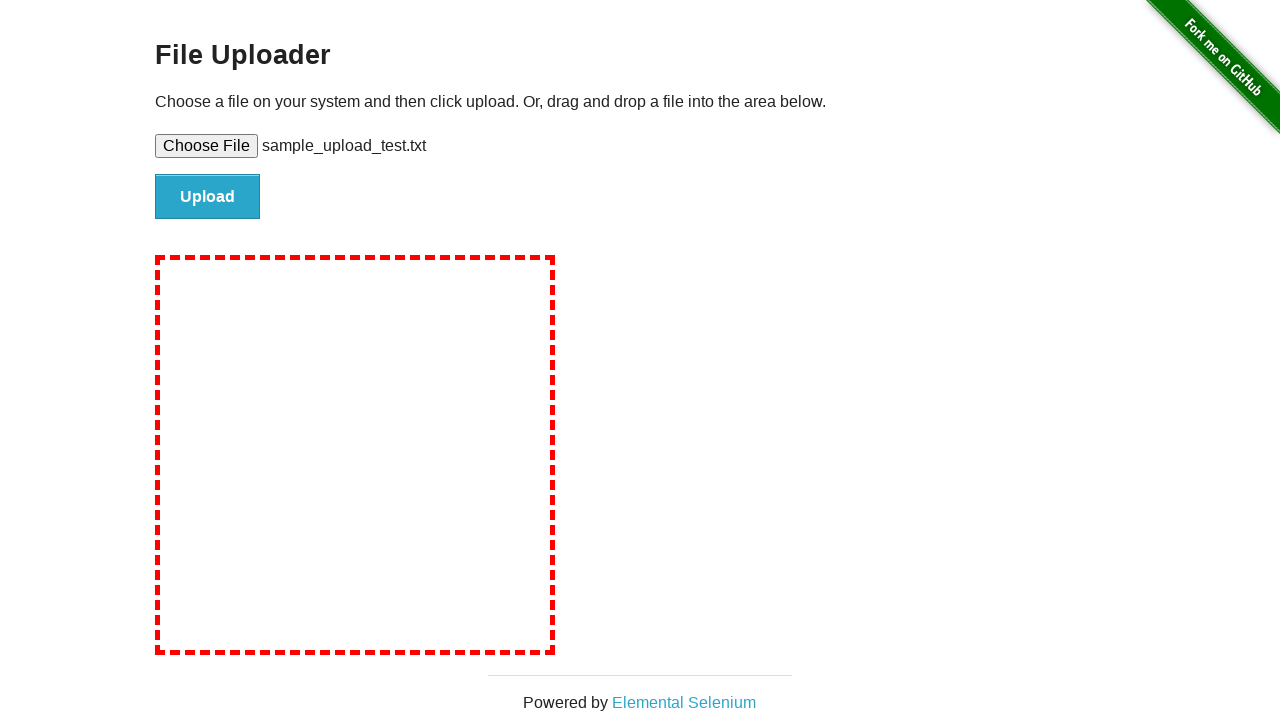

Clicked file submit button at (208, 197) on #file-submit
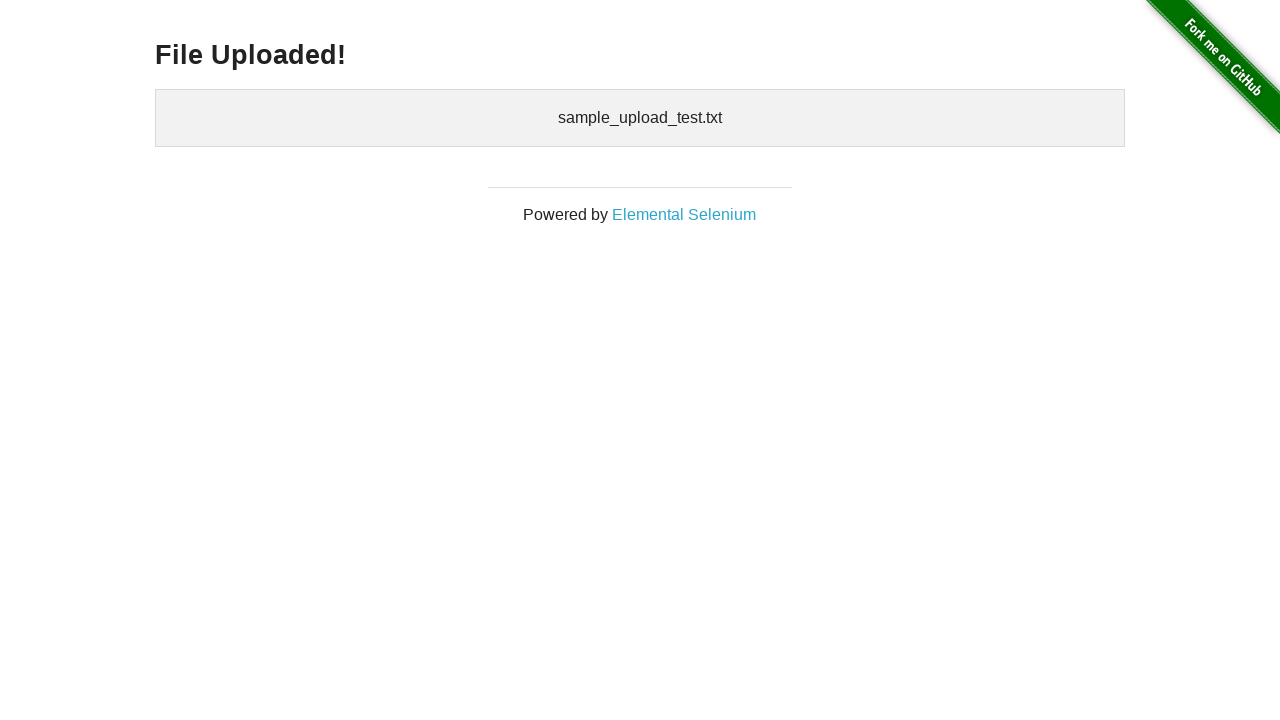

Upload confirmation appeared - file name visible in uploaded files section
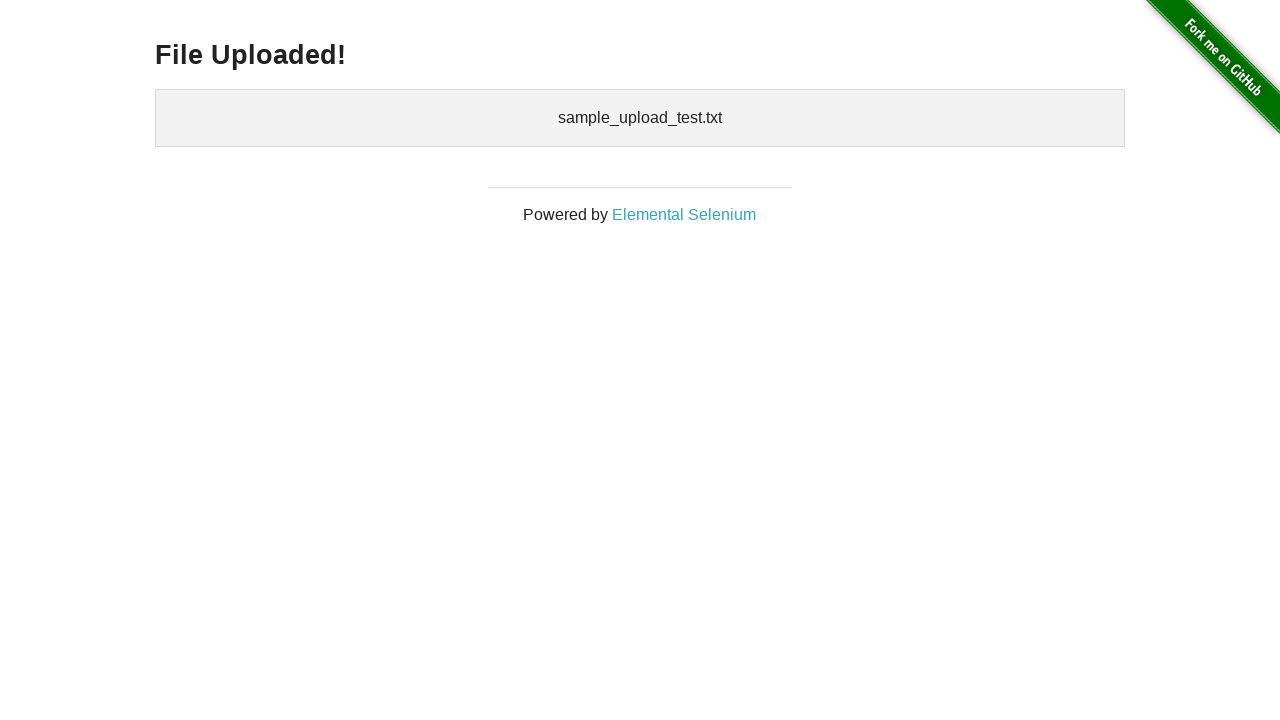

Cleaned up temporary test file
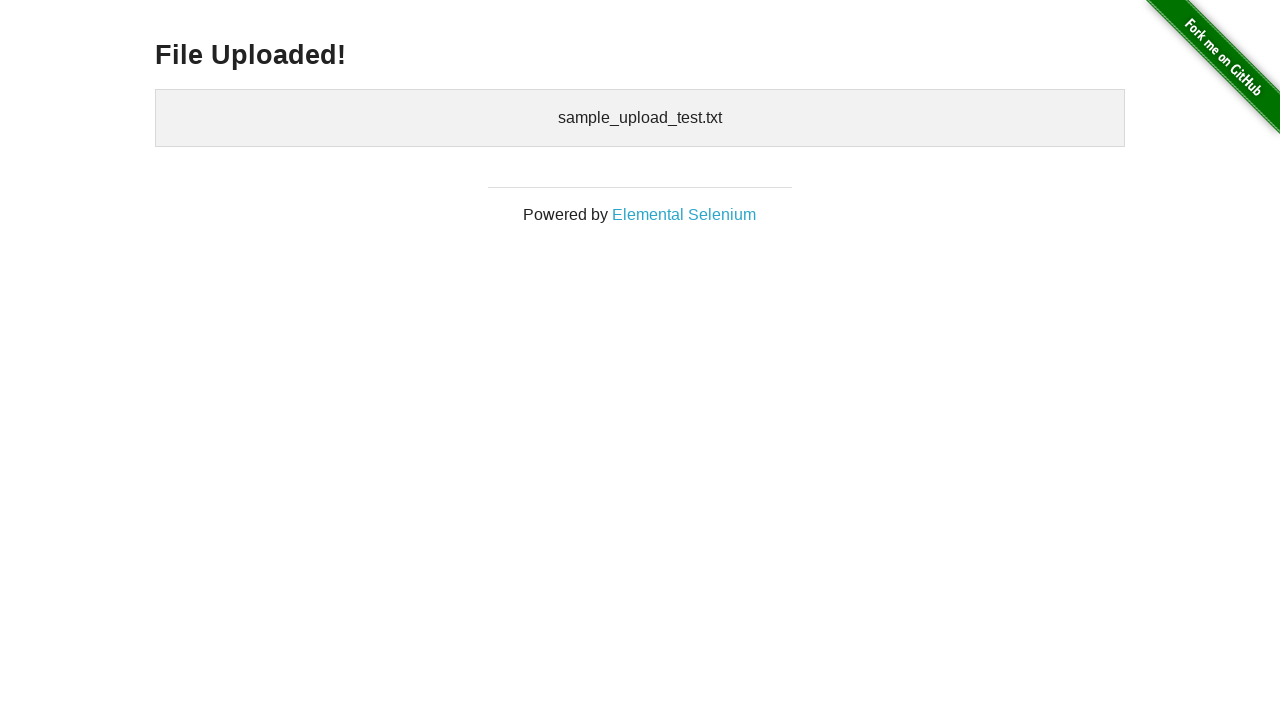

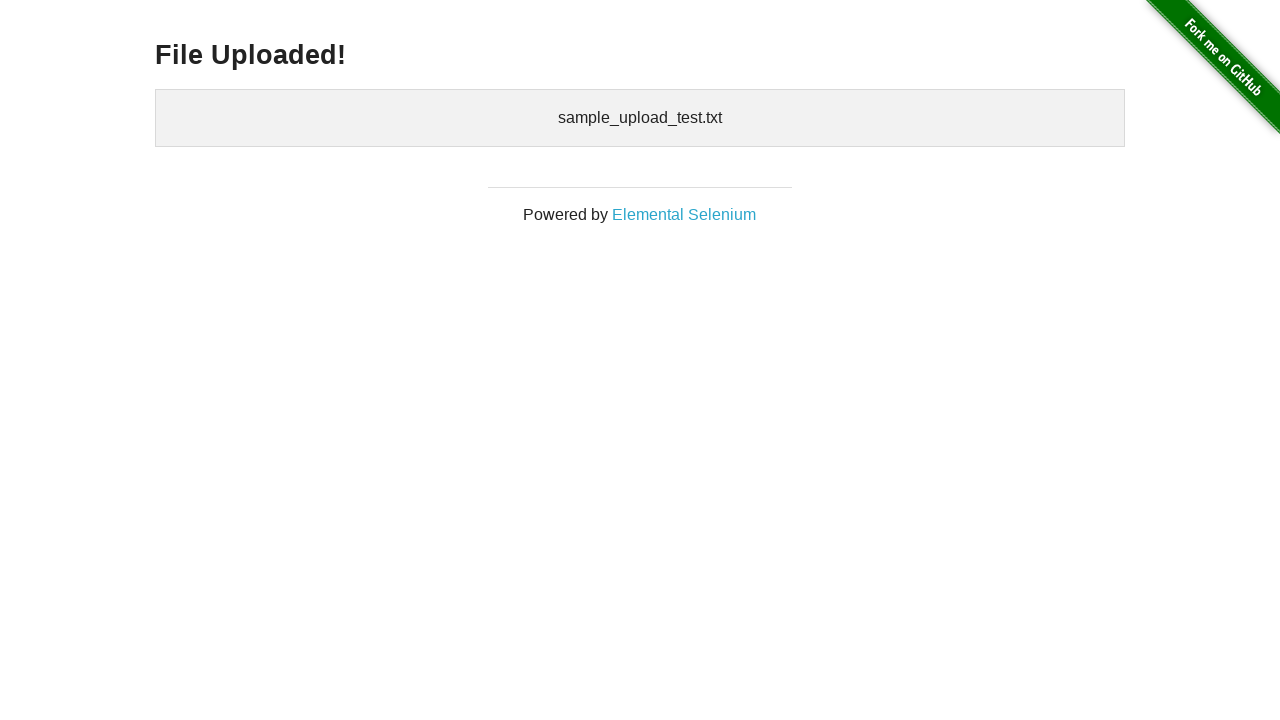